Tests that browser back button works correctly with filter navigation

Starting URL: https://demo.playwright.dev/todomvc

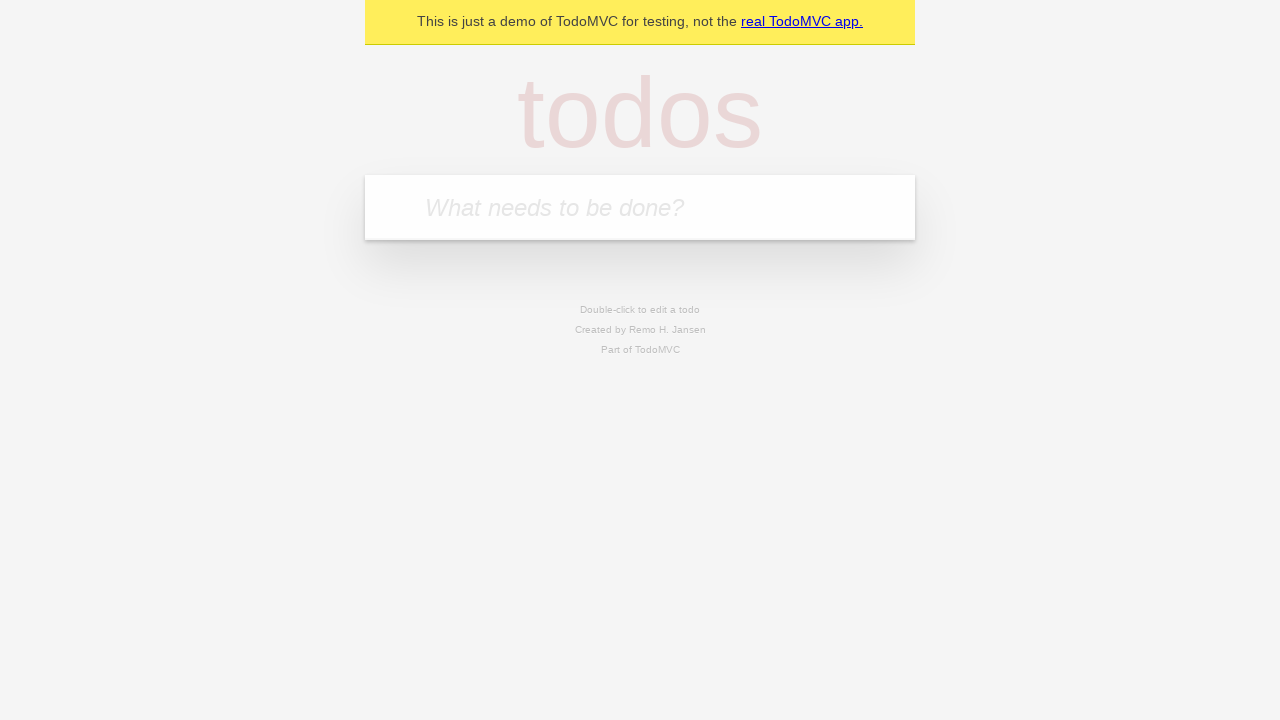

Filled todo input with 'buy some cheese' on internal:attr=[placeholder="What needs to be done?"i]
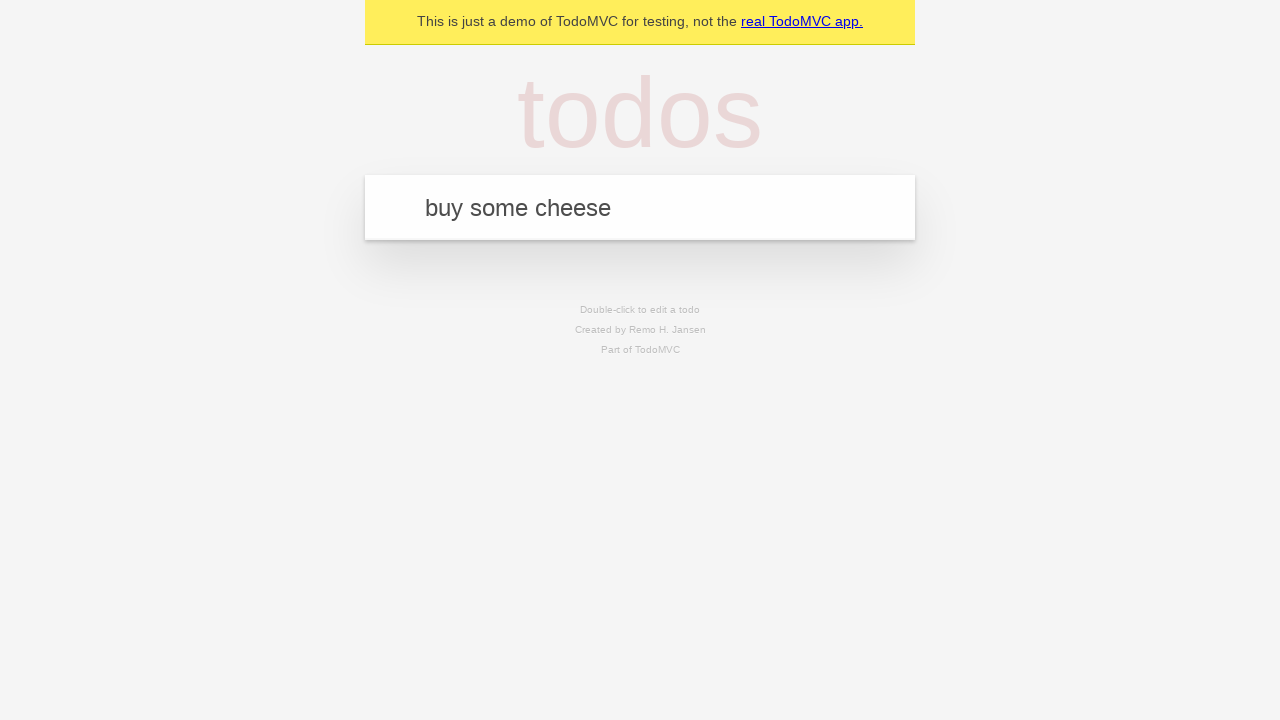

Pressed Enter to create first todo on internal:attr=[placeholder="What needs to be done?"i]
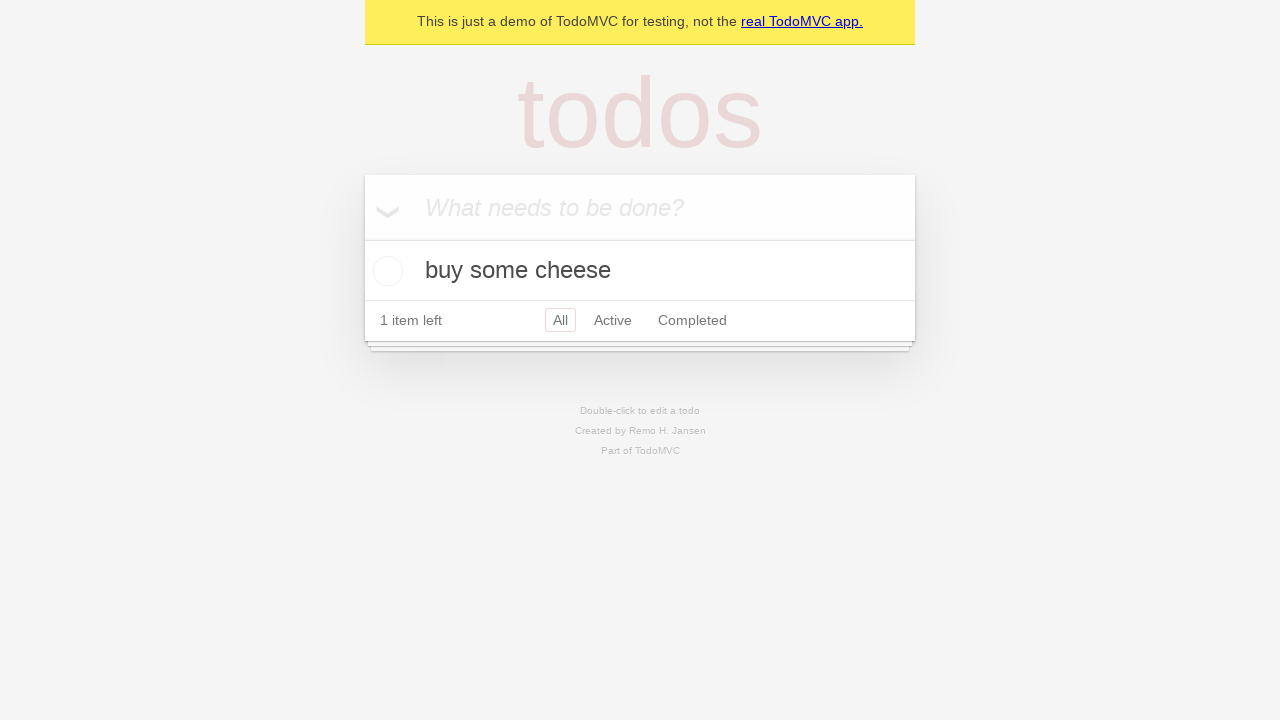

Filled todo input with 'feed the cat' on internal:attr=[placeholder="What needs to be done?"i]
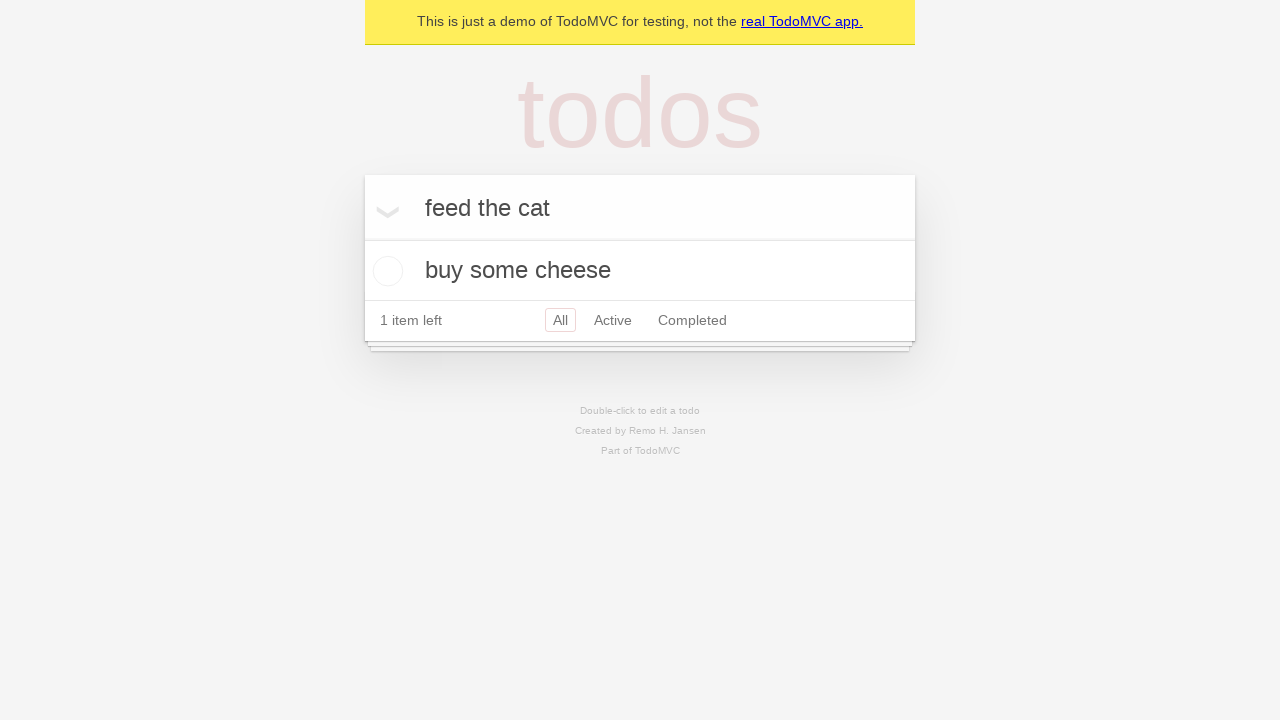

Pressed Enter to create second todo on internal:attr=[placeholder="What needs to be done?"i]
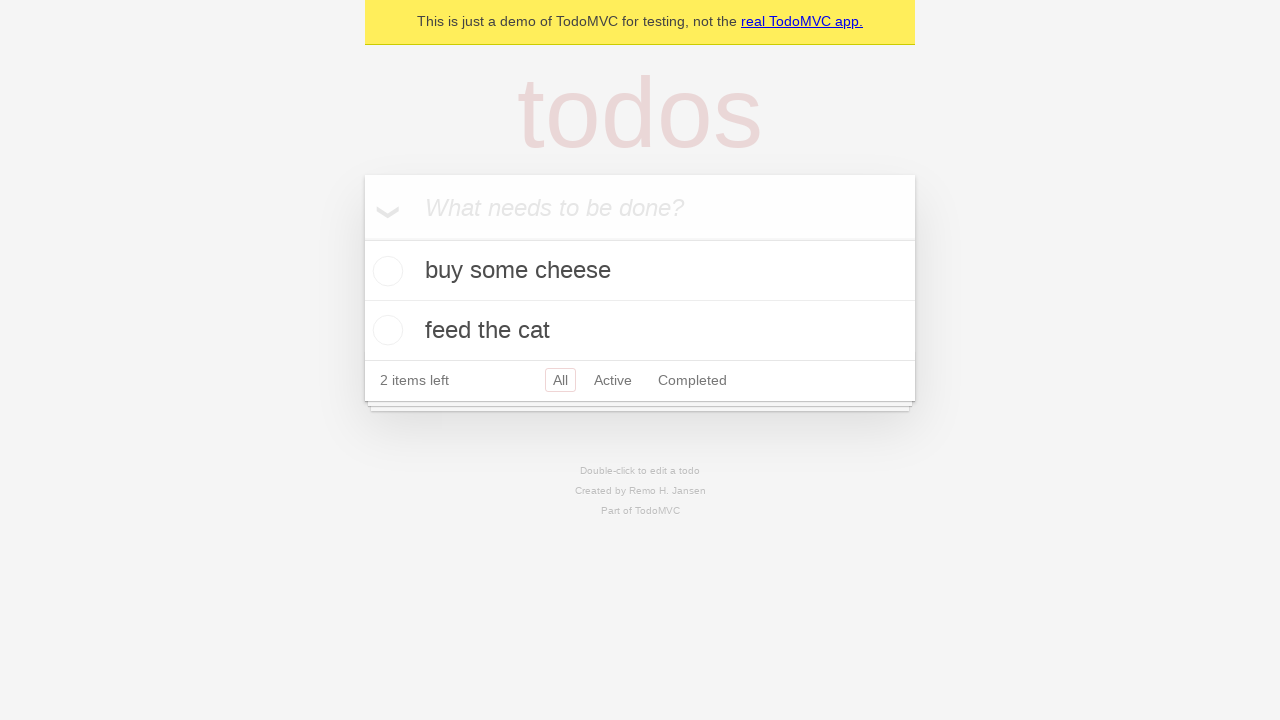

Filled todo input with 'book a doctors appointment' on internal:attr=[placeholder="What needs to be done?"i]
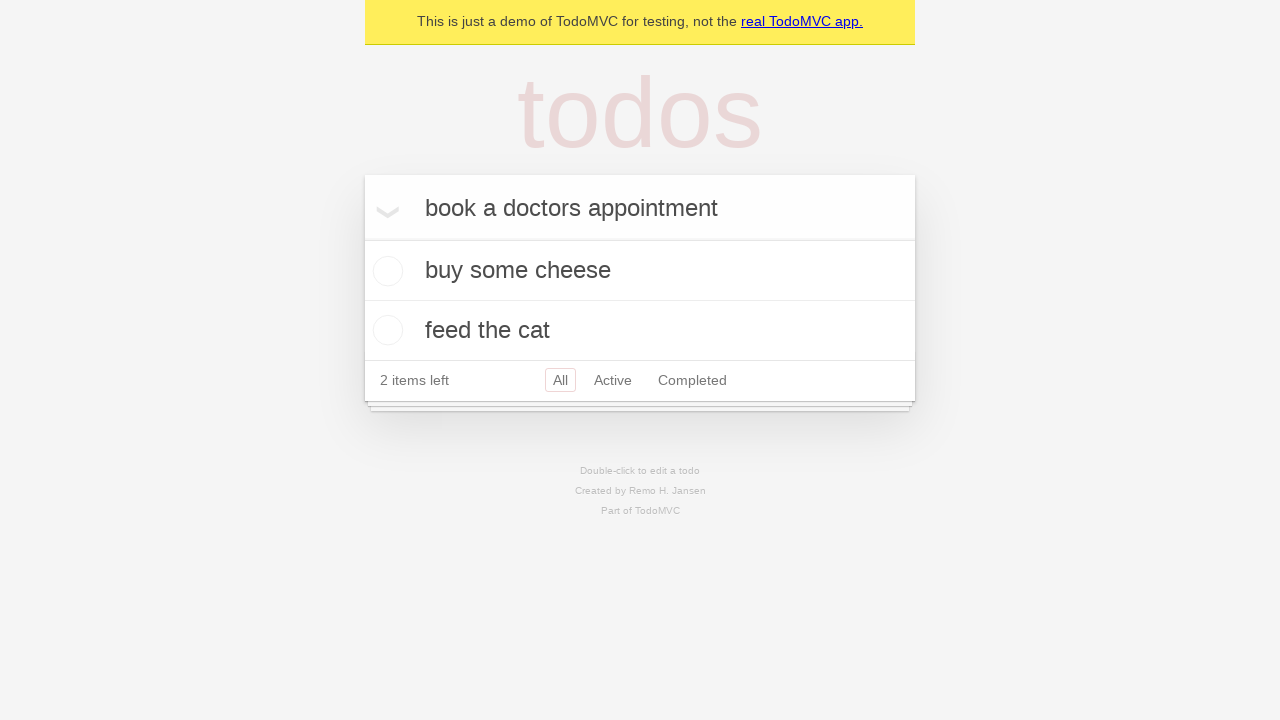

Pressed Enter to create third todo on internal:attr=[placeholder="What needs to be done?"i]
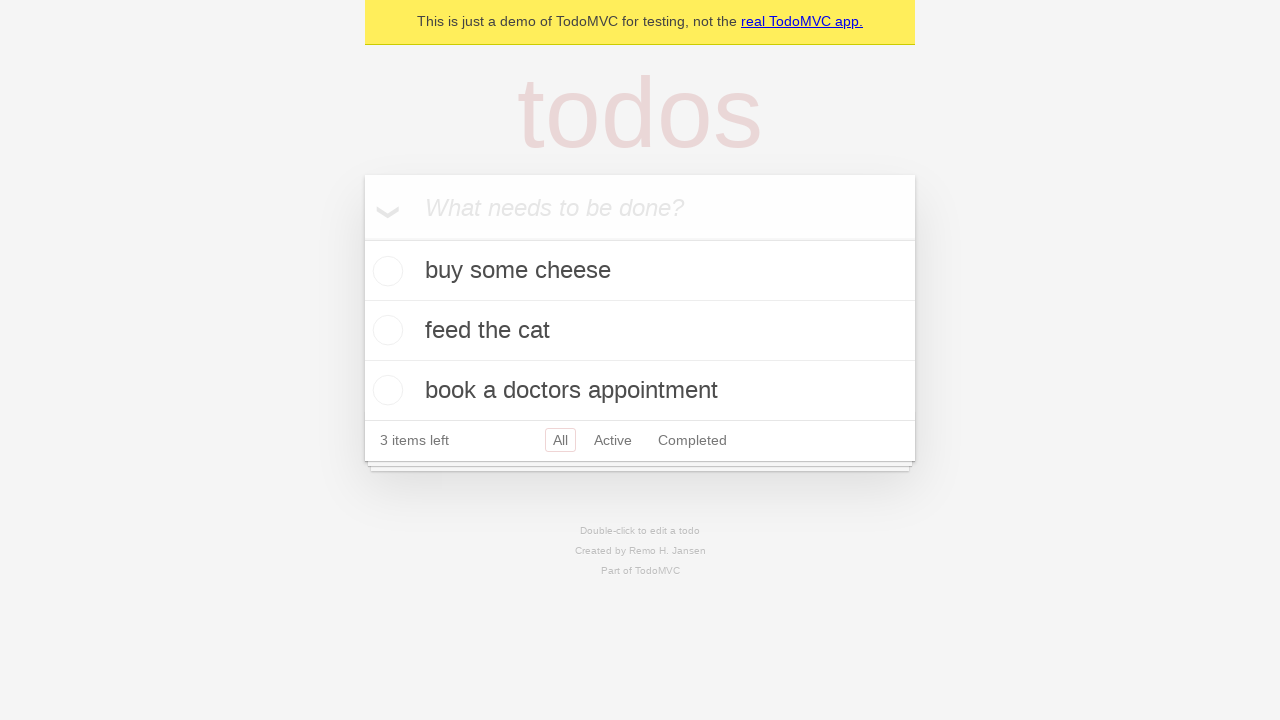

Waited for all three todos to be created
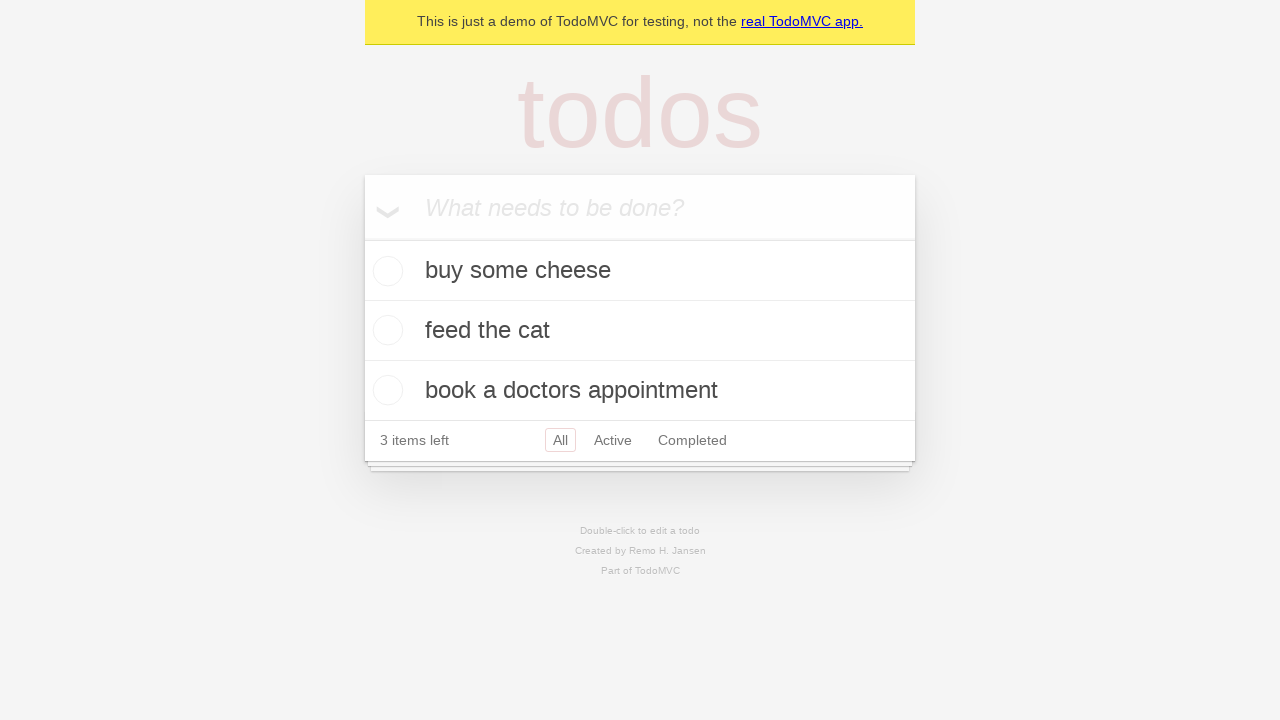

Marked second todo as complete at (385, 330) on internal:testid=[data-testid="todo-item"s] >> nth=1 >> internal:role=checkbox
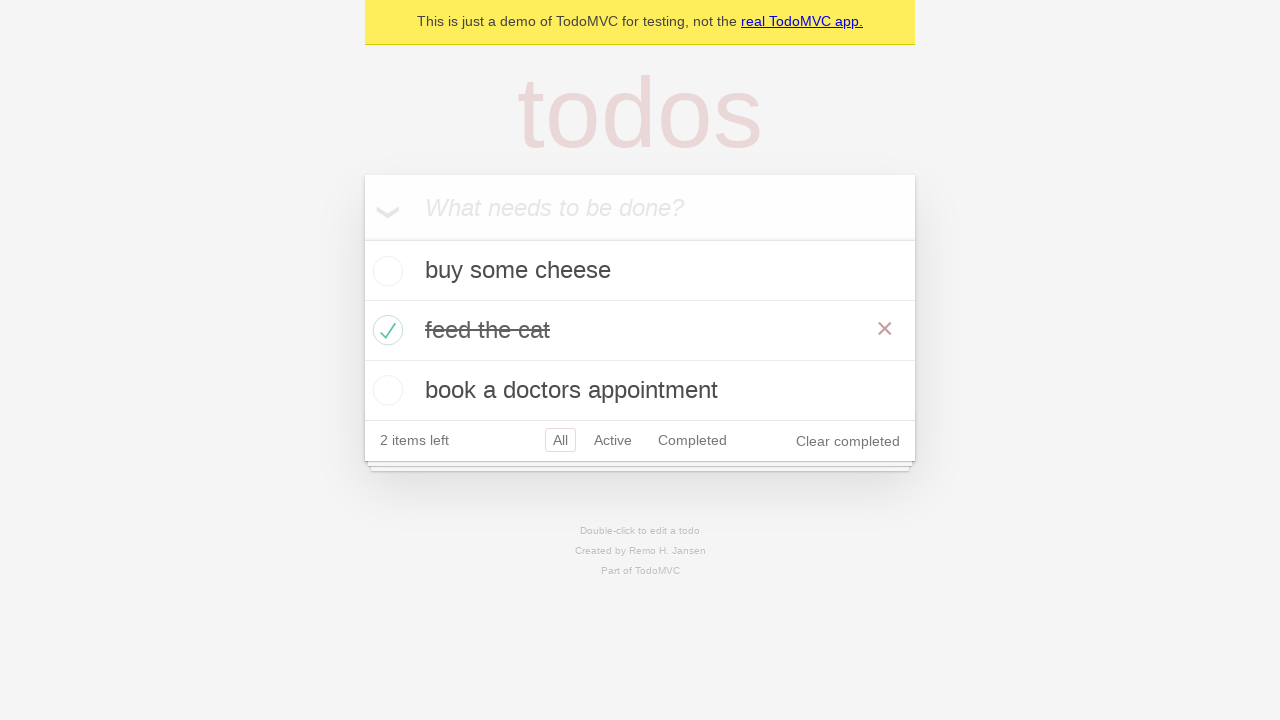

Clicked 'All' filter link at (560, 440) on internal:role=link[name="All"i]
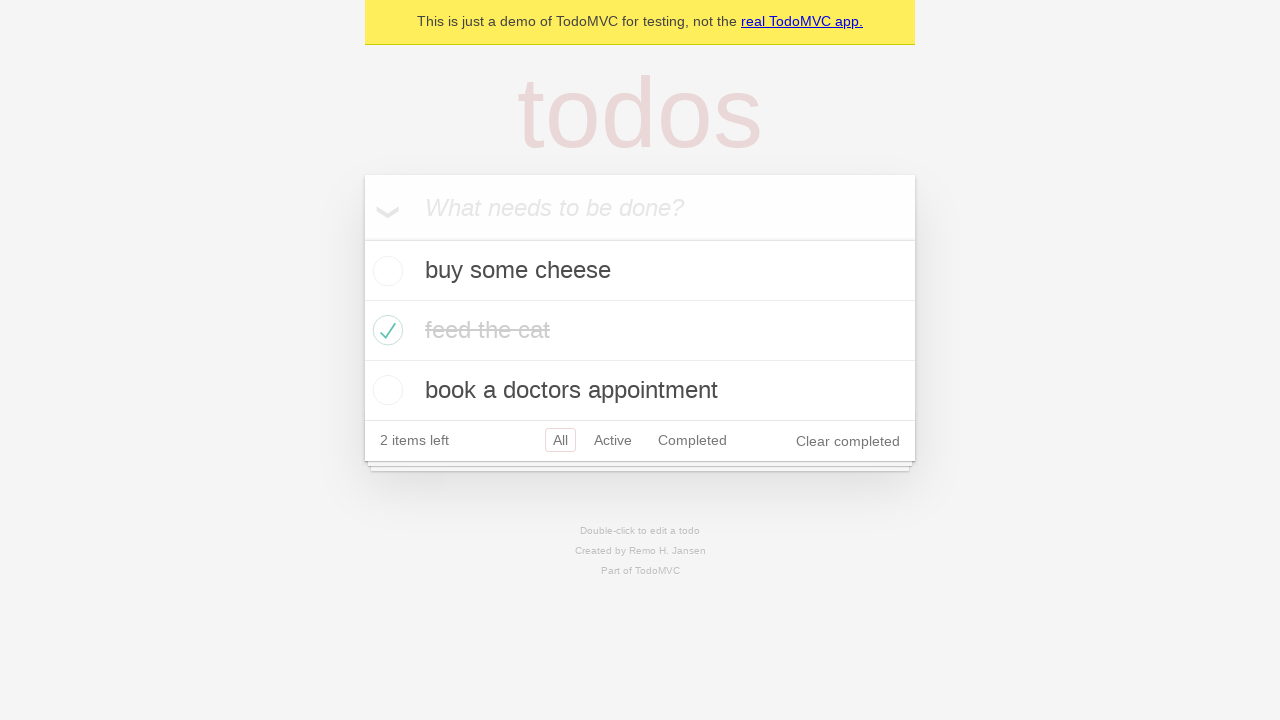

Clicked 'Active' filter link at (613, 440) on internal:role=link[name="Active"i]
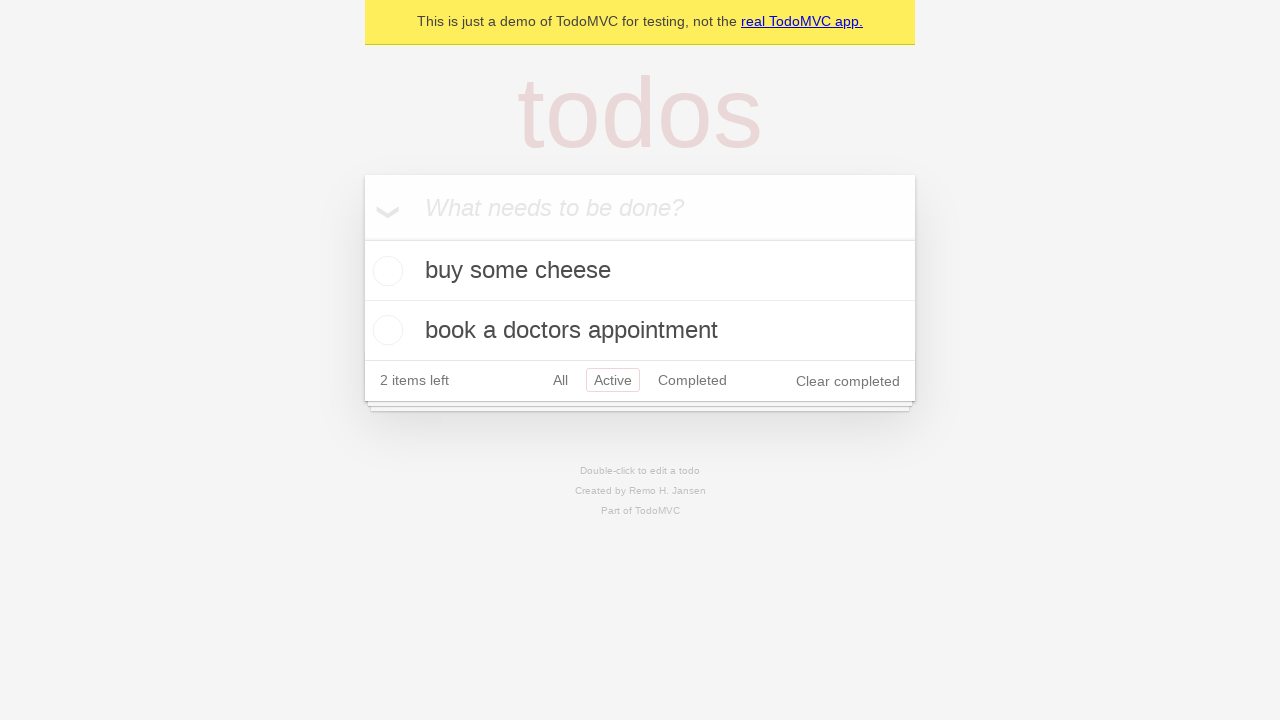

Clicked 'Completed' filter link at (692, 380) on internal:role=link[name="Completed"i]
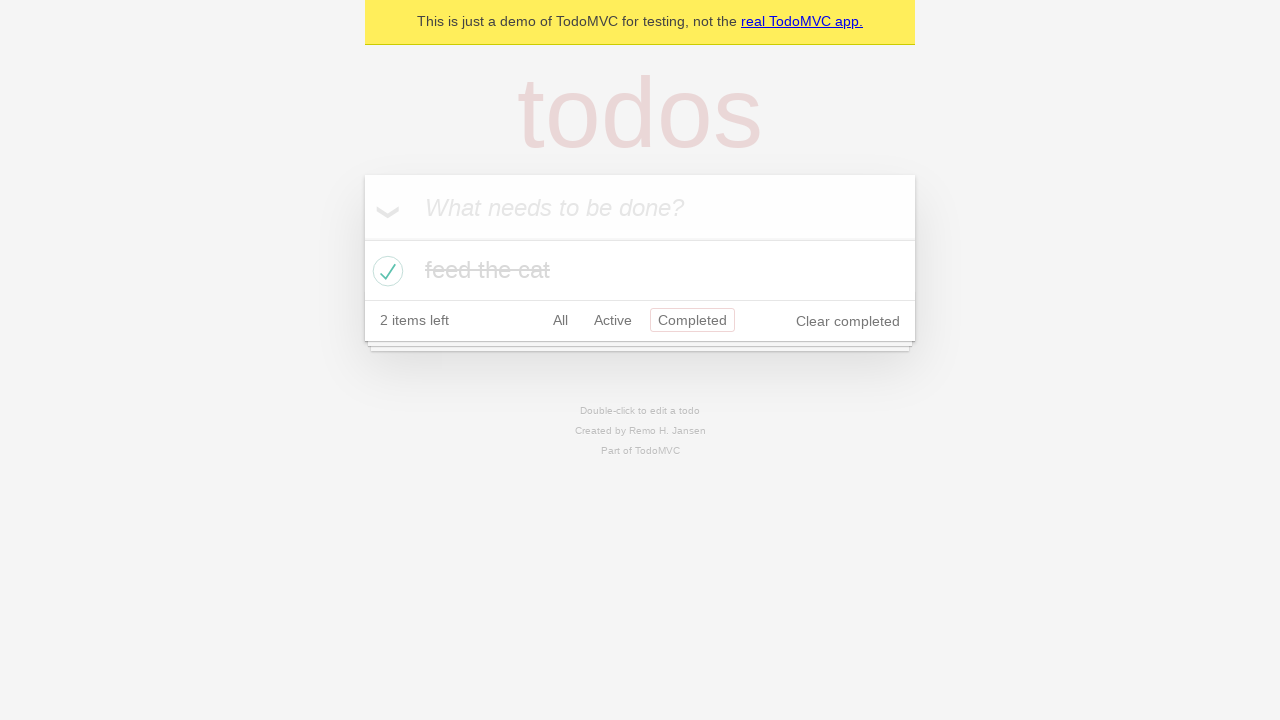

Pressed browser back button once (navigated from Completed to Active)
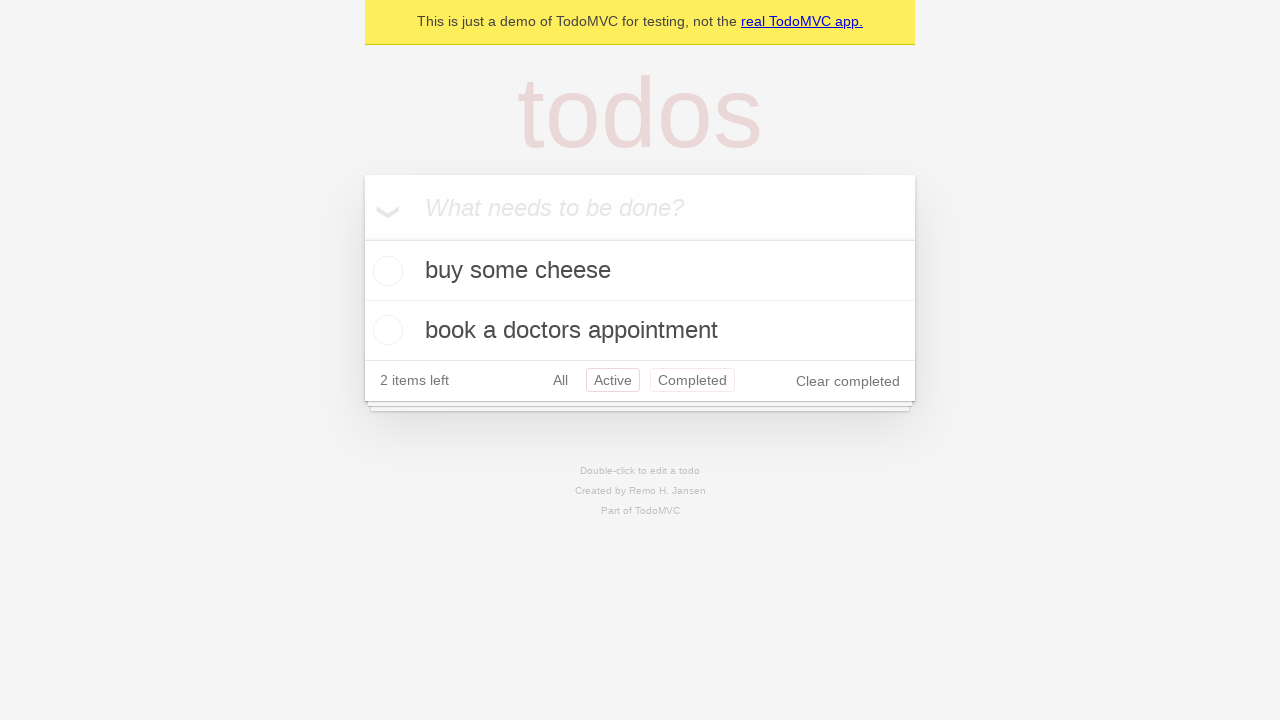

Pressed browser back button again (navigated from Active to All)
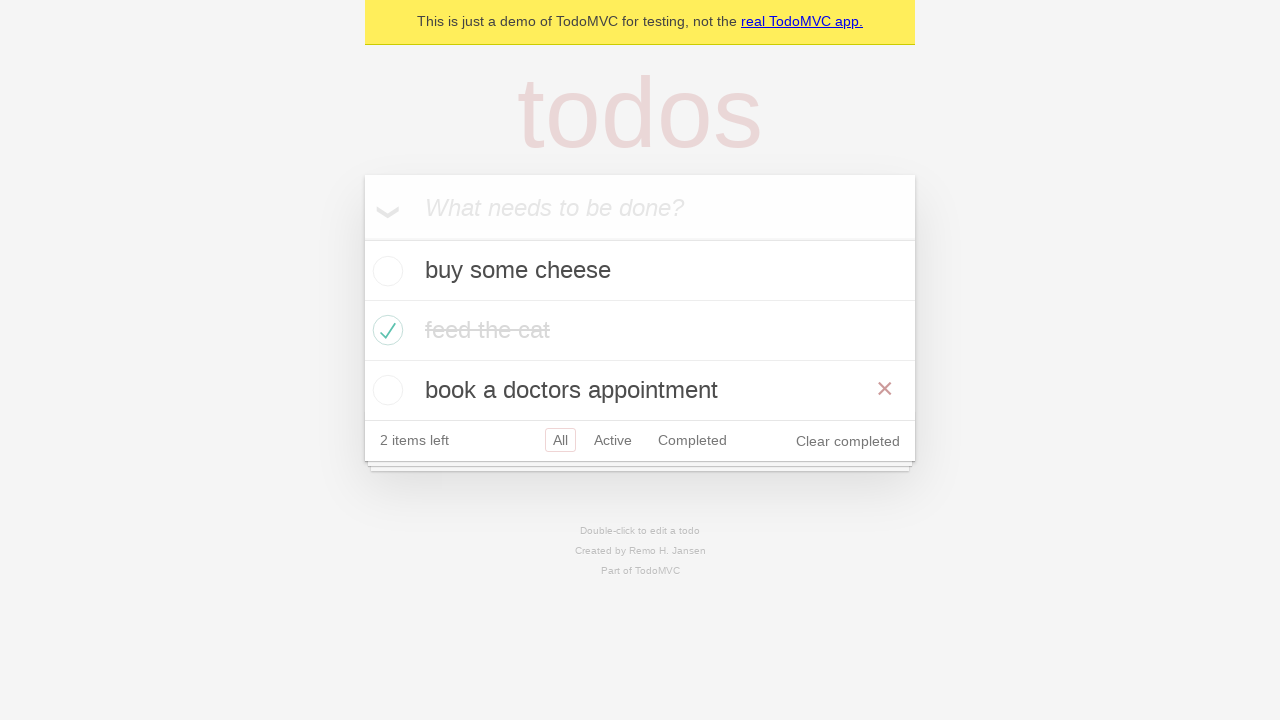

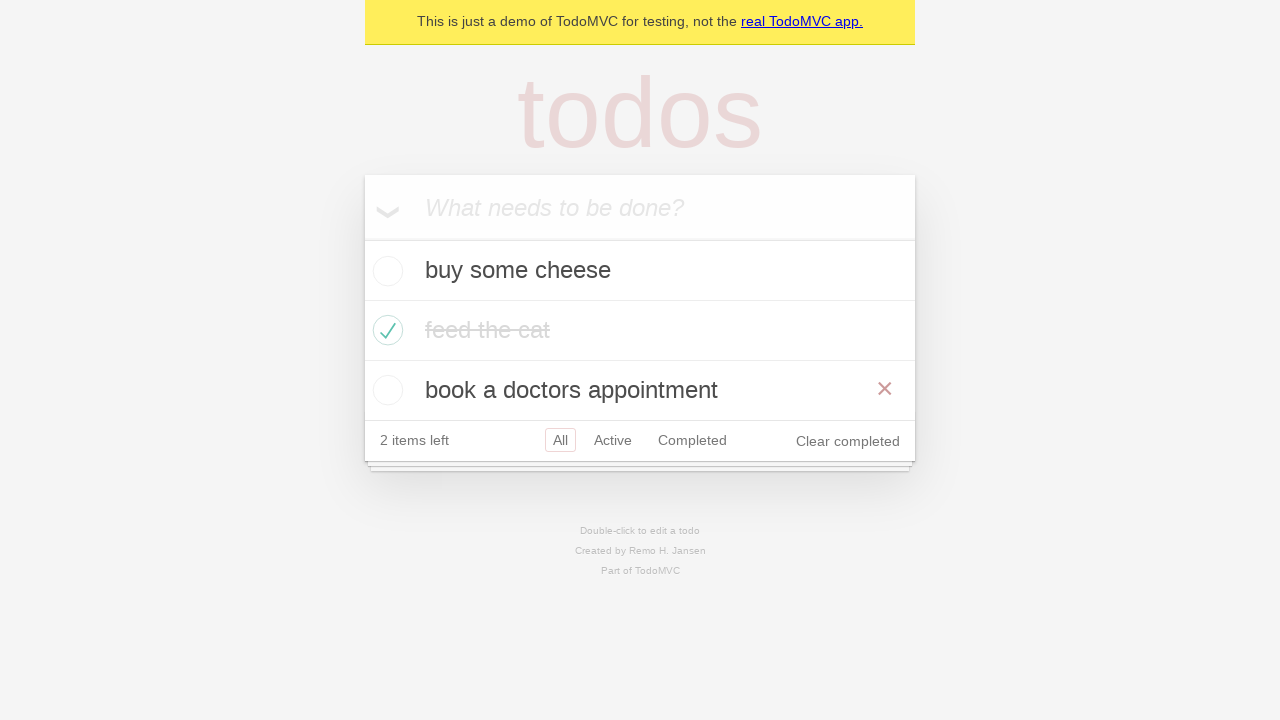